Tests browser tab and window handling by opening new tabs/windows, switching between them, and verifying content

Starting URL: https://demoqa.com/browser-windows

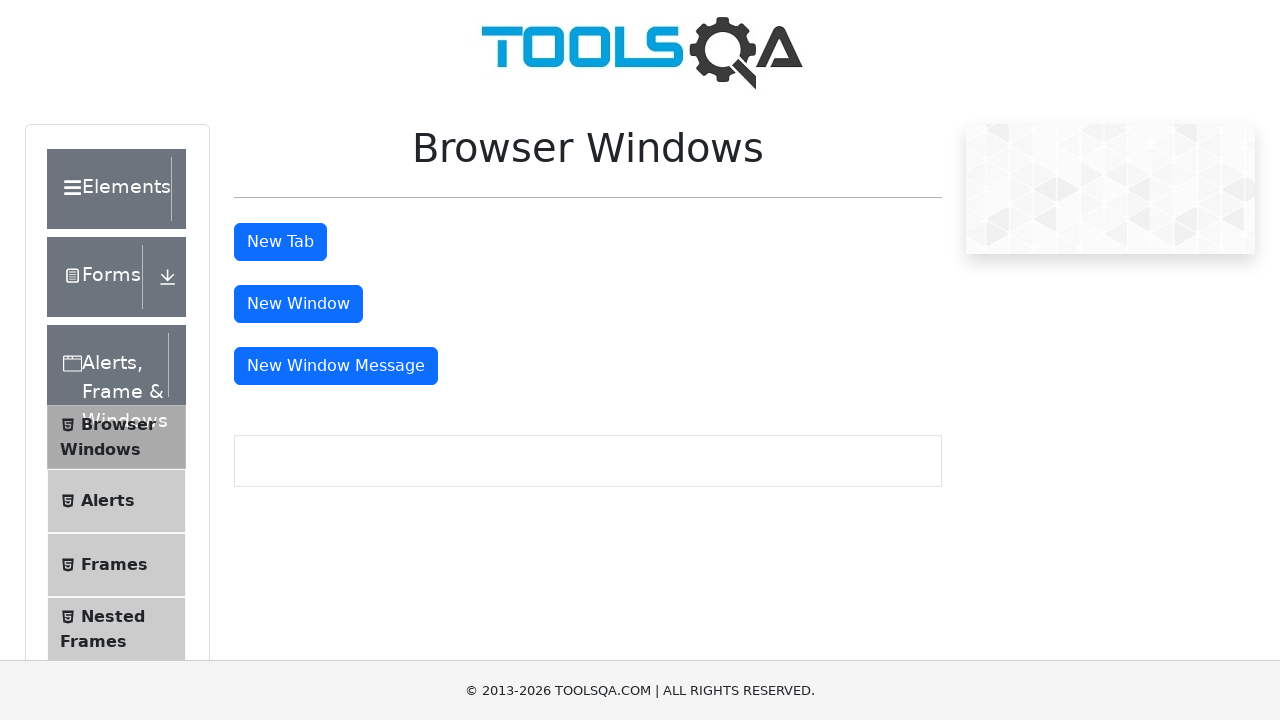

Clicked button to open new tab at (280, 242) on #tabButton
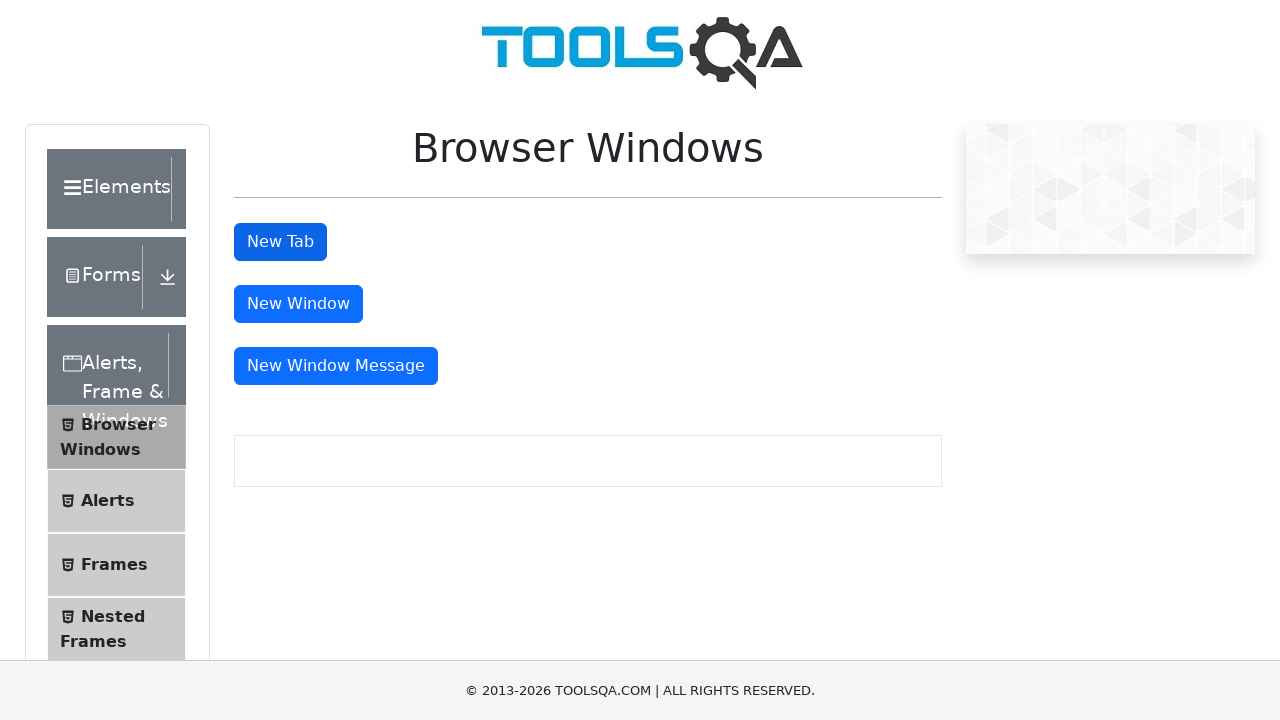

Clicked button to open new window at (298, 304) on #windowButton
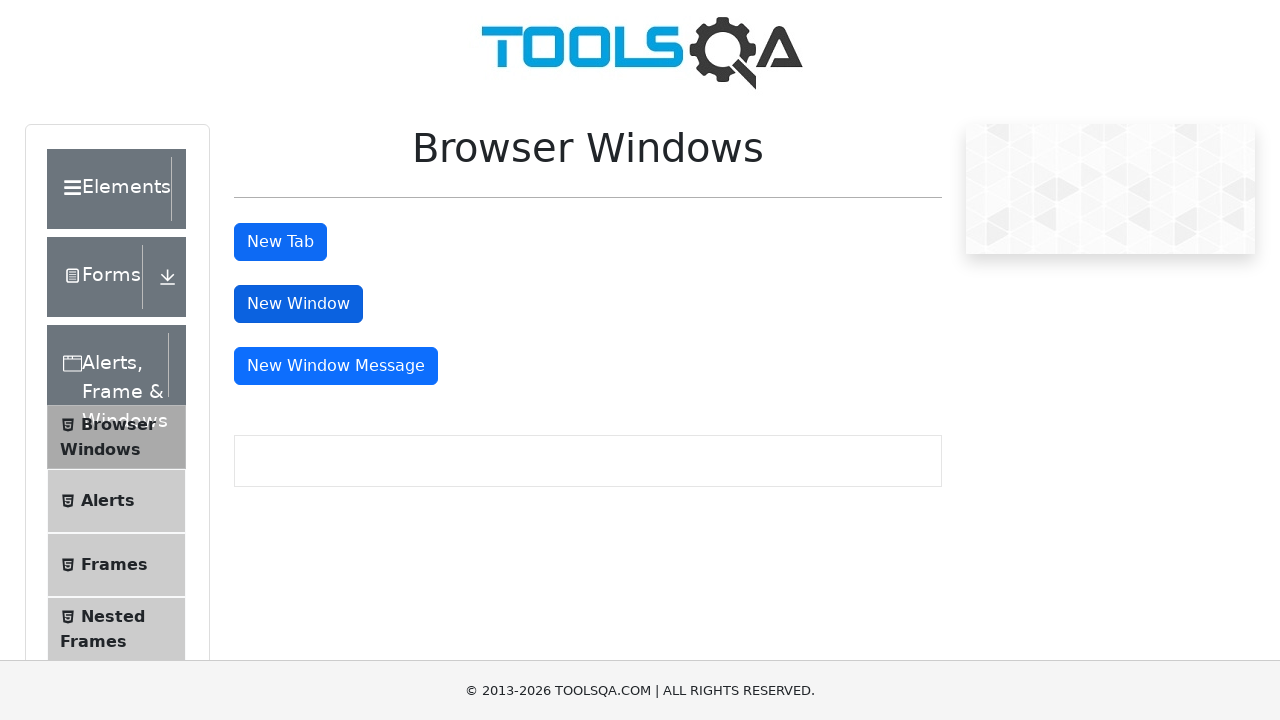

Waited for new pages to open
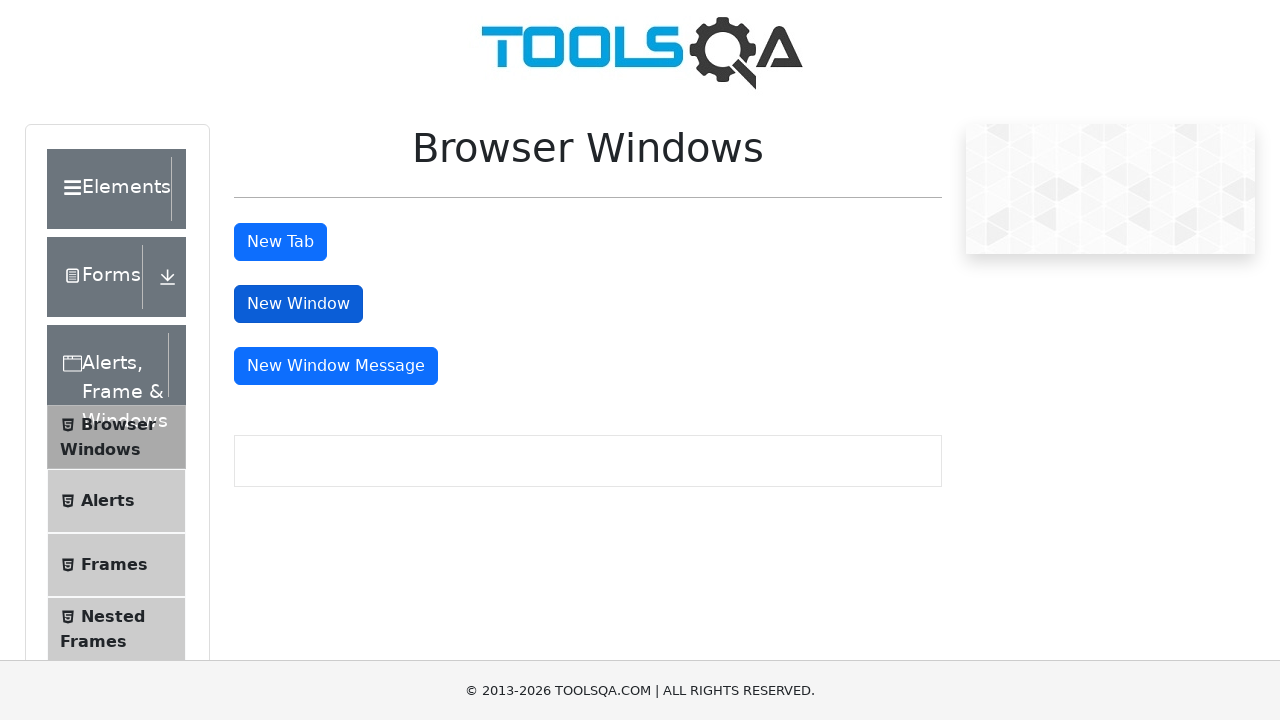

Retrieved all pages from context
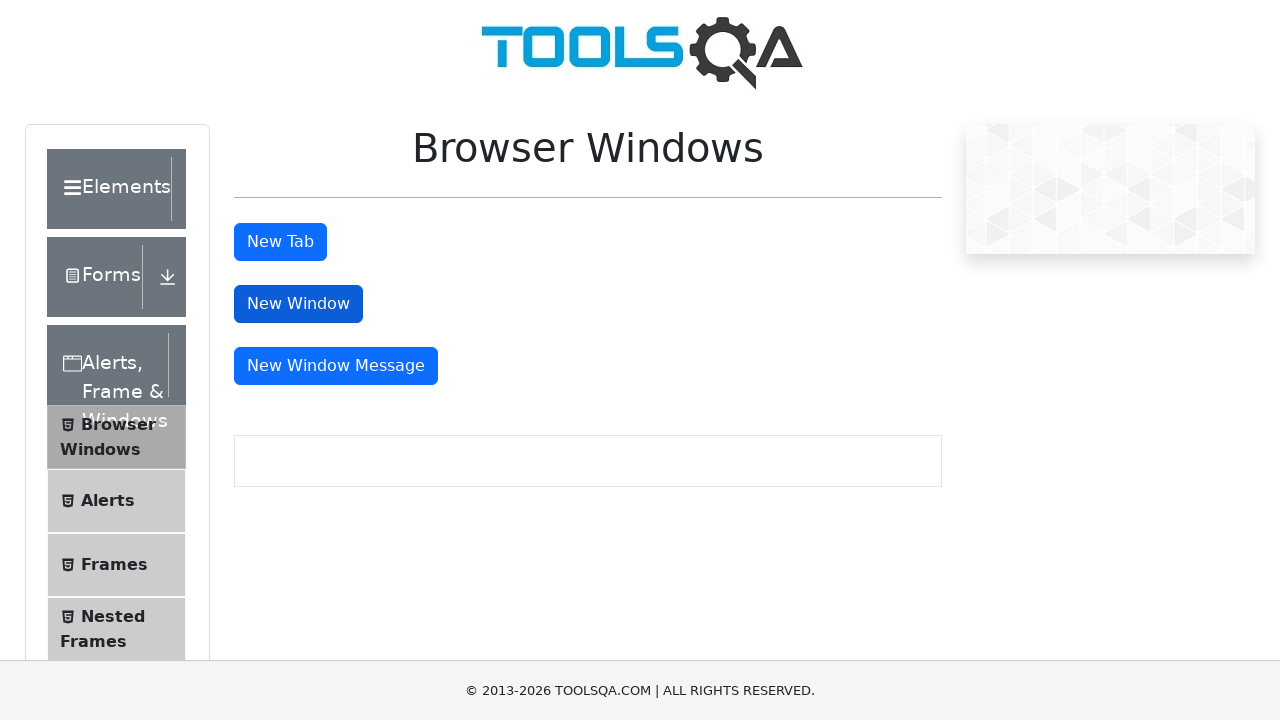

Verified 3 pages are open: original page + new tab + new window
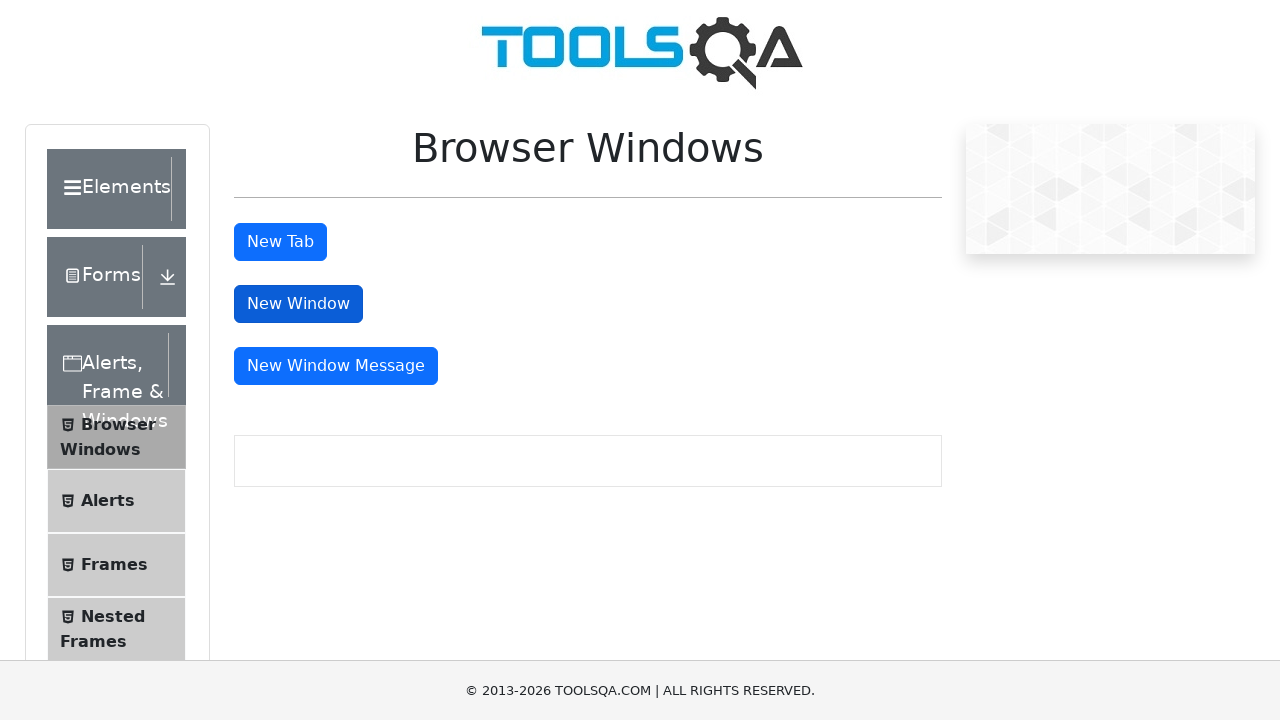

Brought new page to front
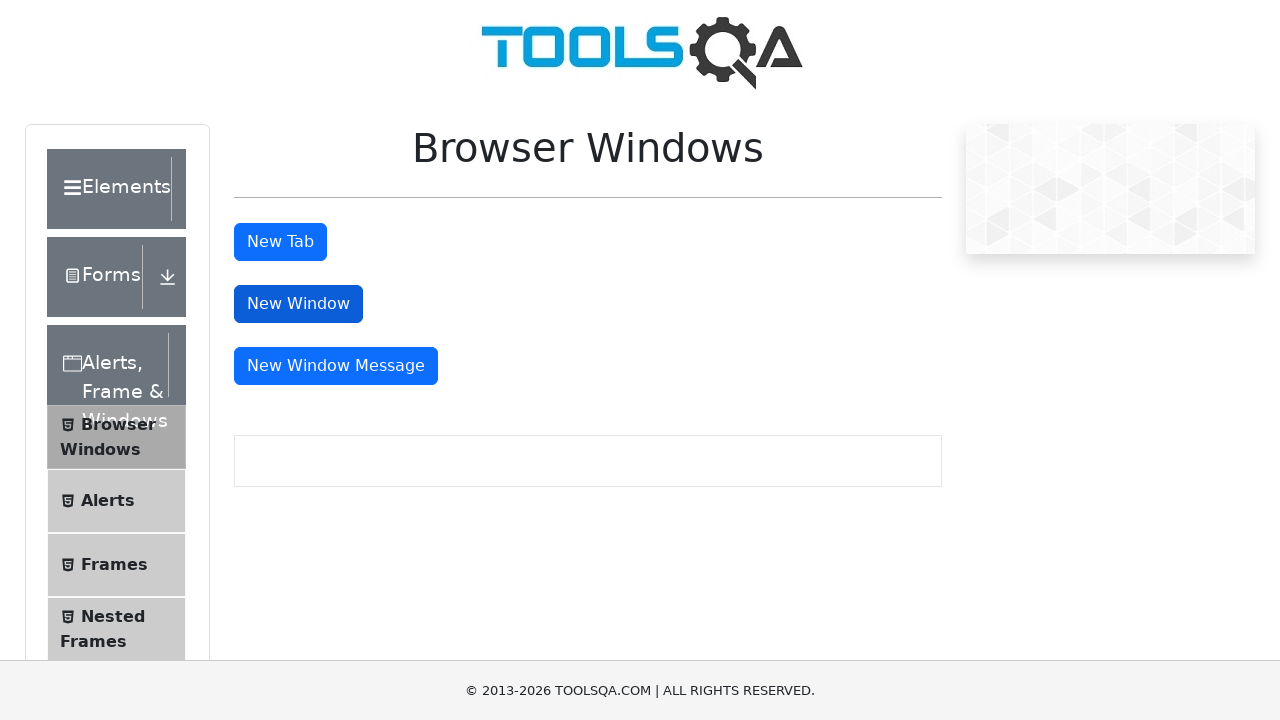

Located sample heading element in new page
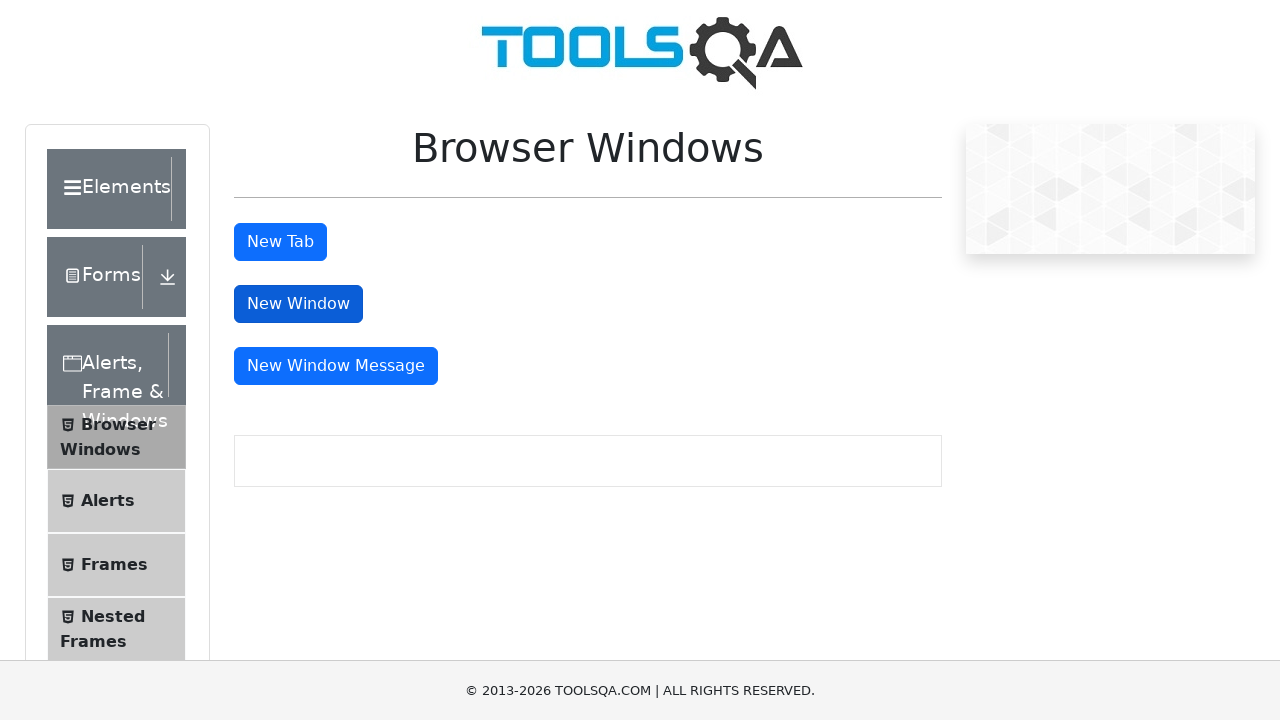

Verified heading text is 'This is a sample page'
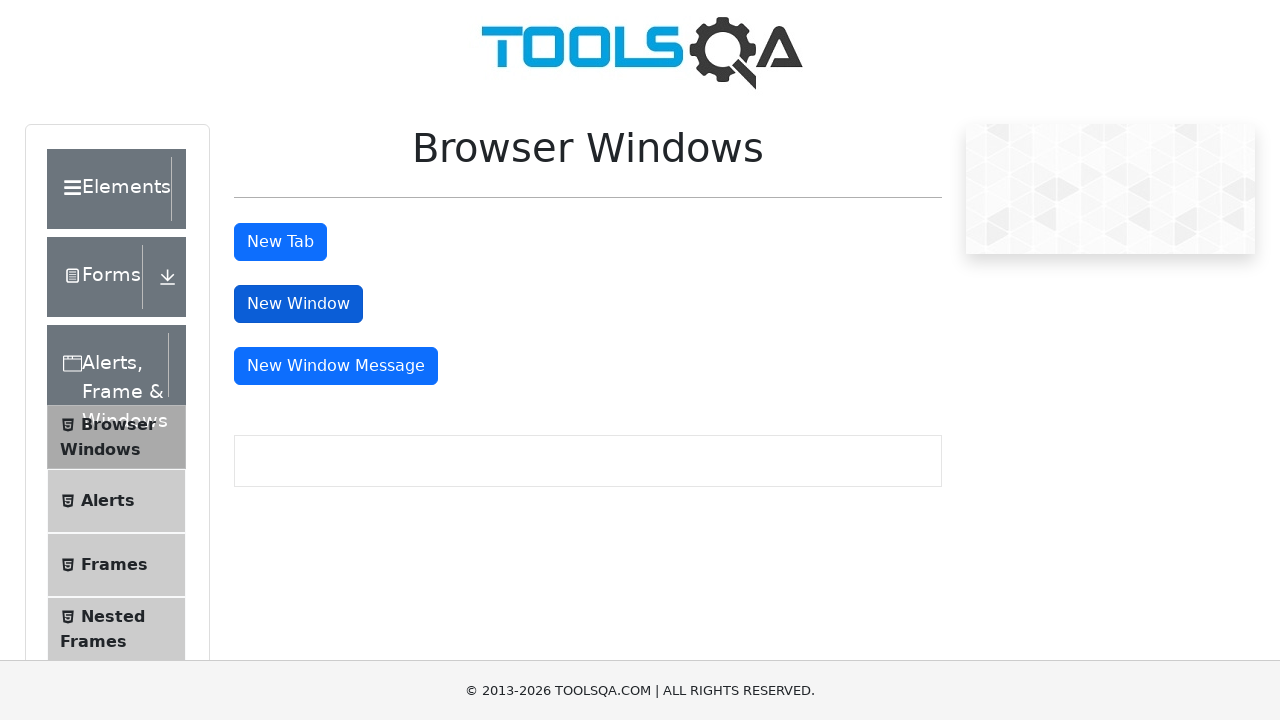

Brought new page to front
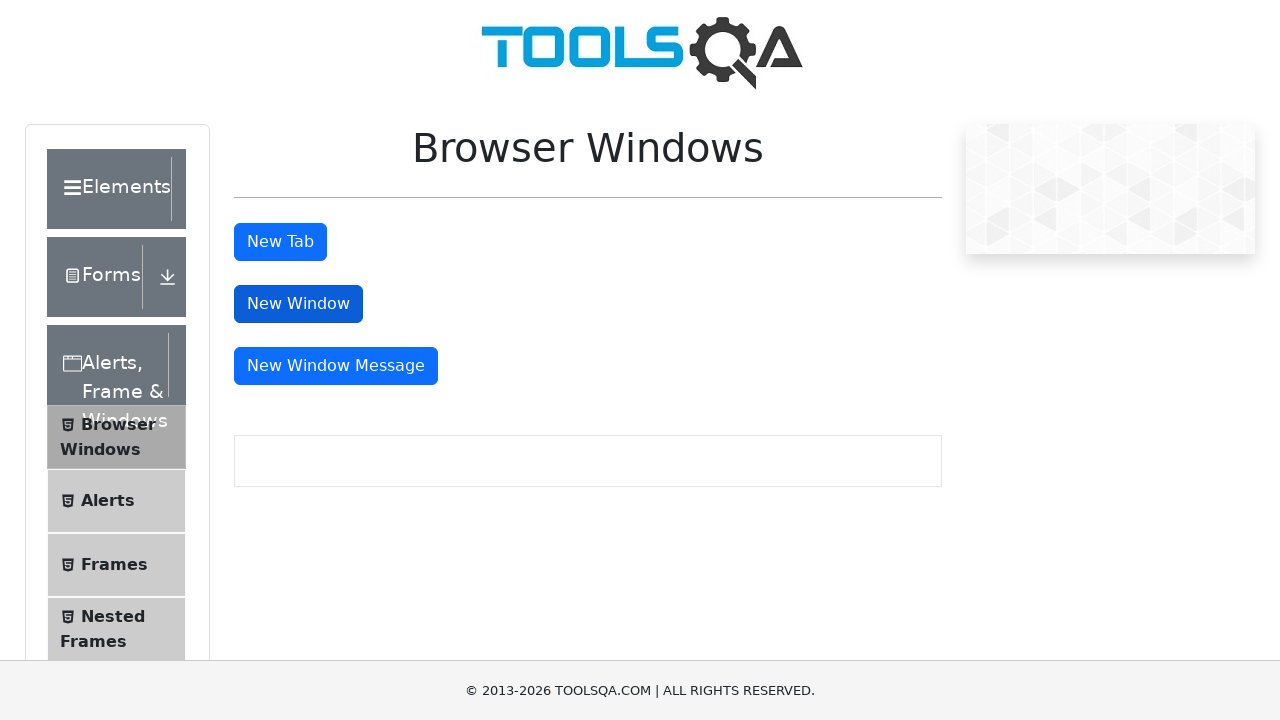

Located sample heading element in new page
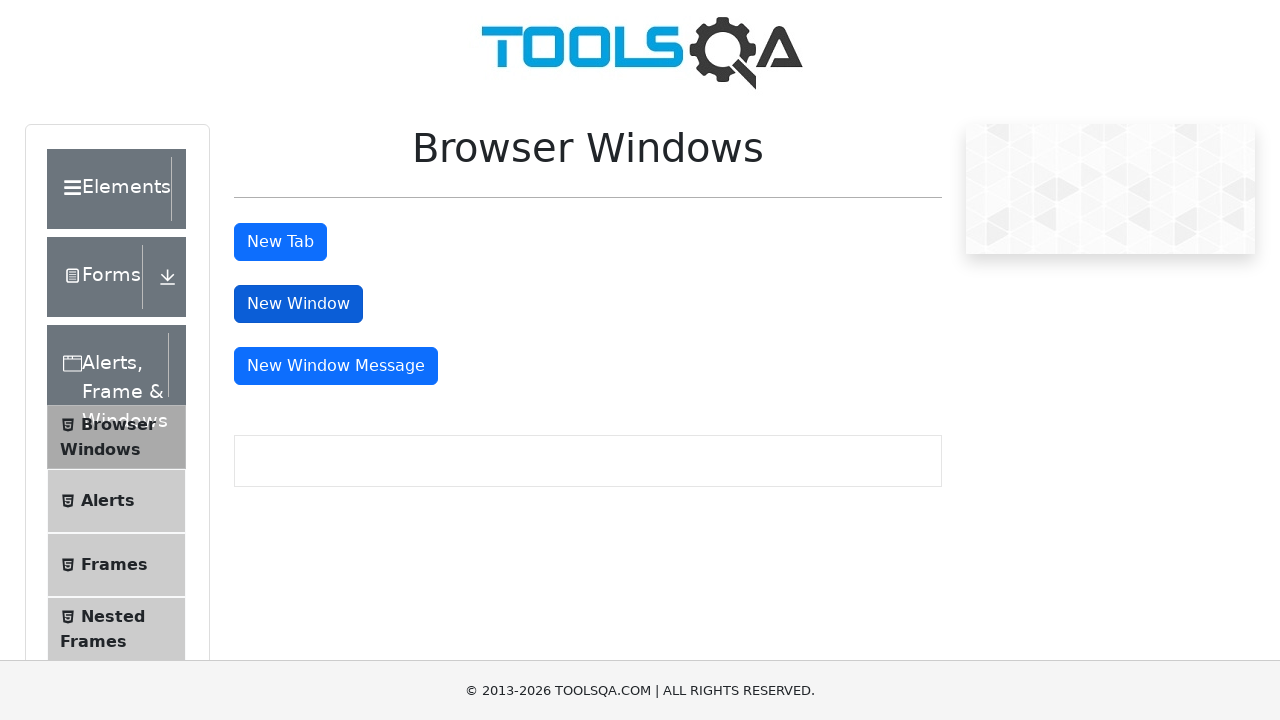

Verified heading text is 'This is a sample page'
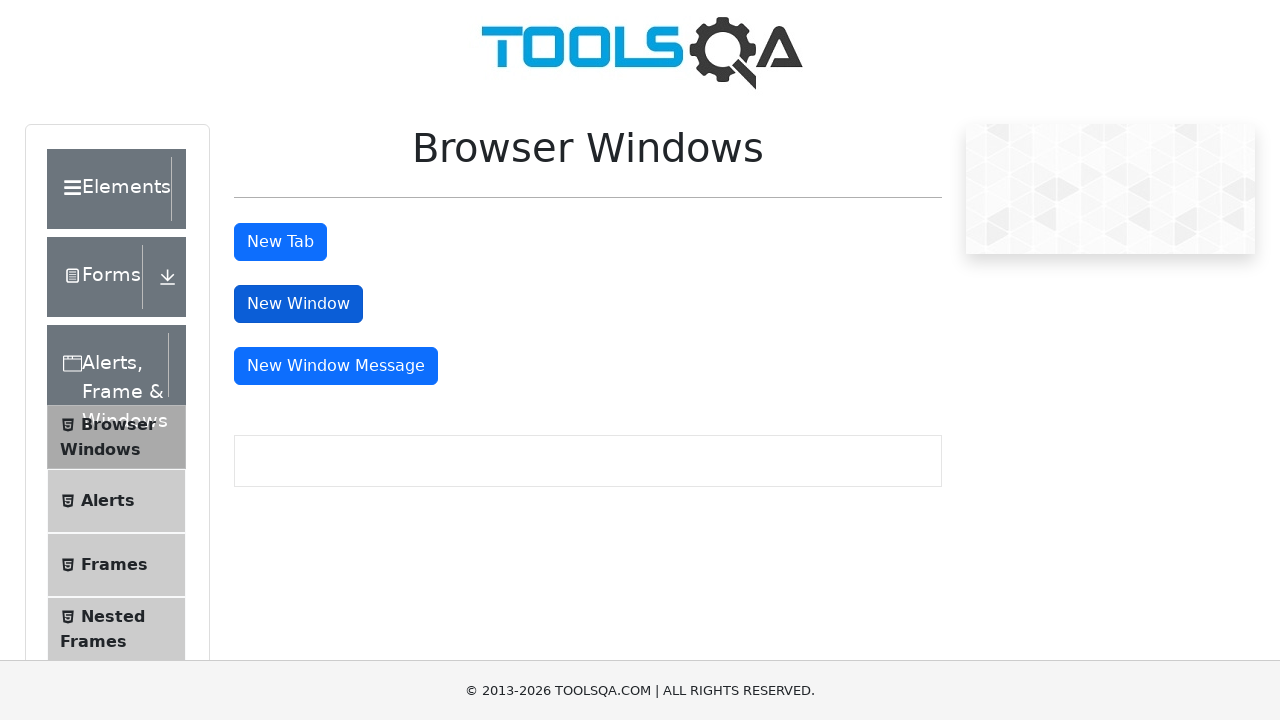

Switched back to original page
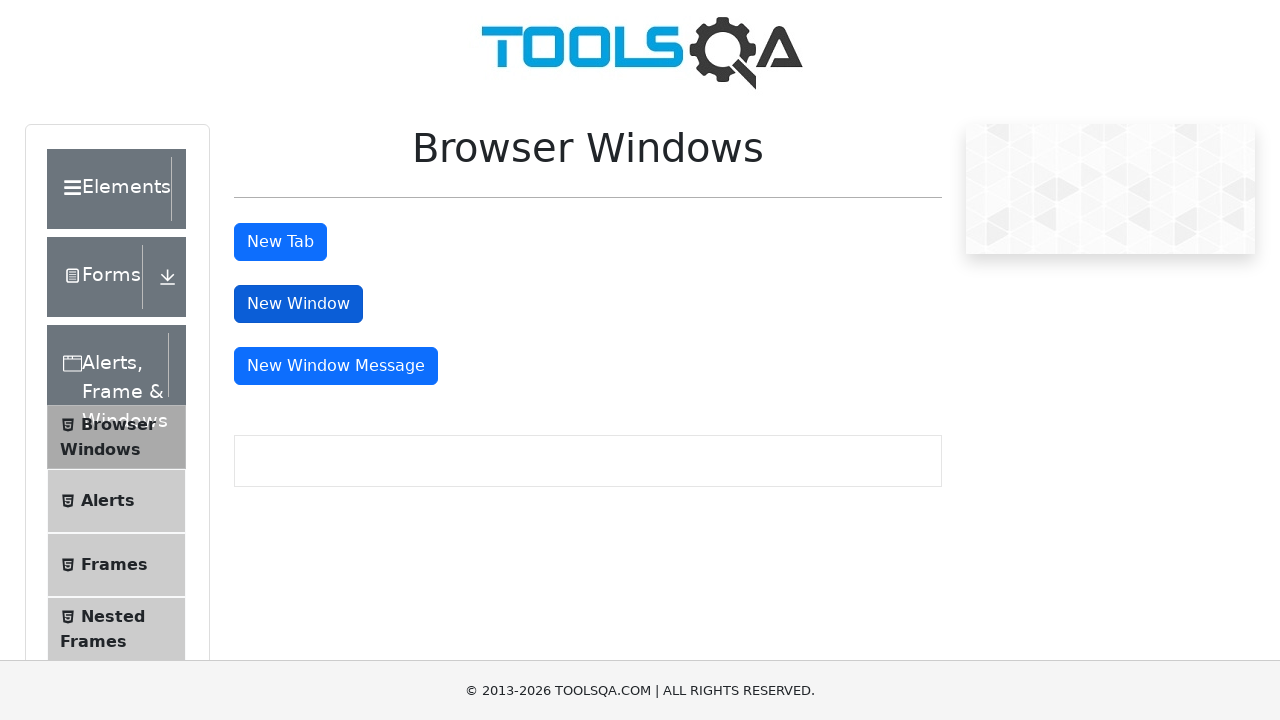

Verified URL contains 'browser-windows' - confirmed on original page
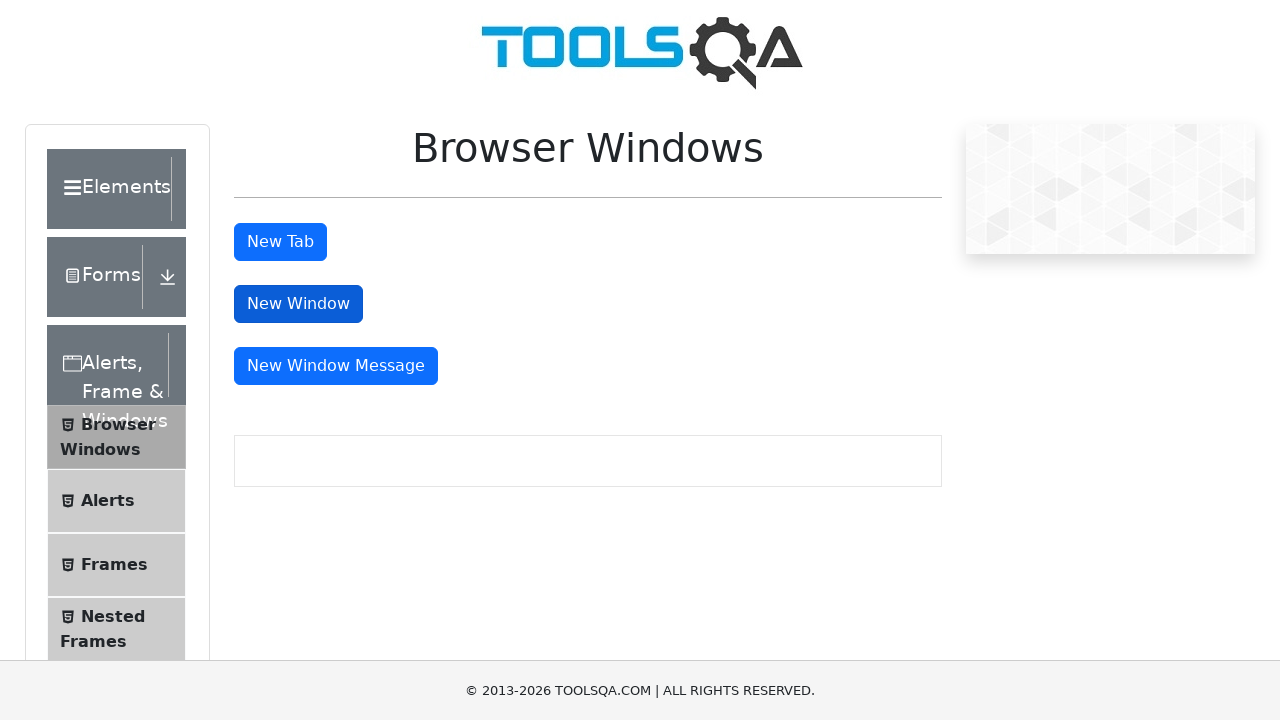

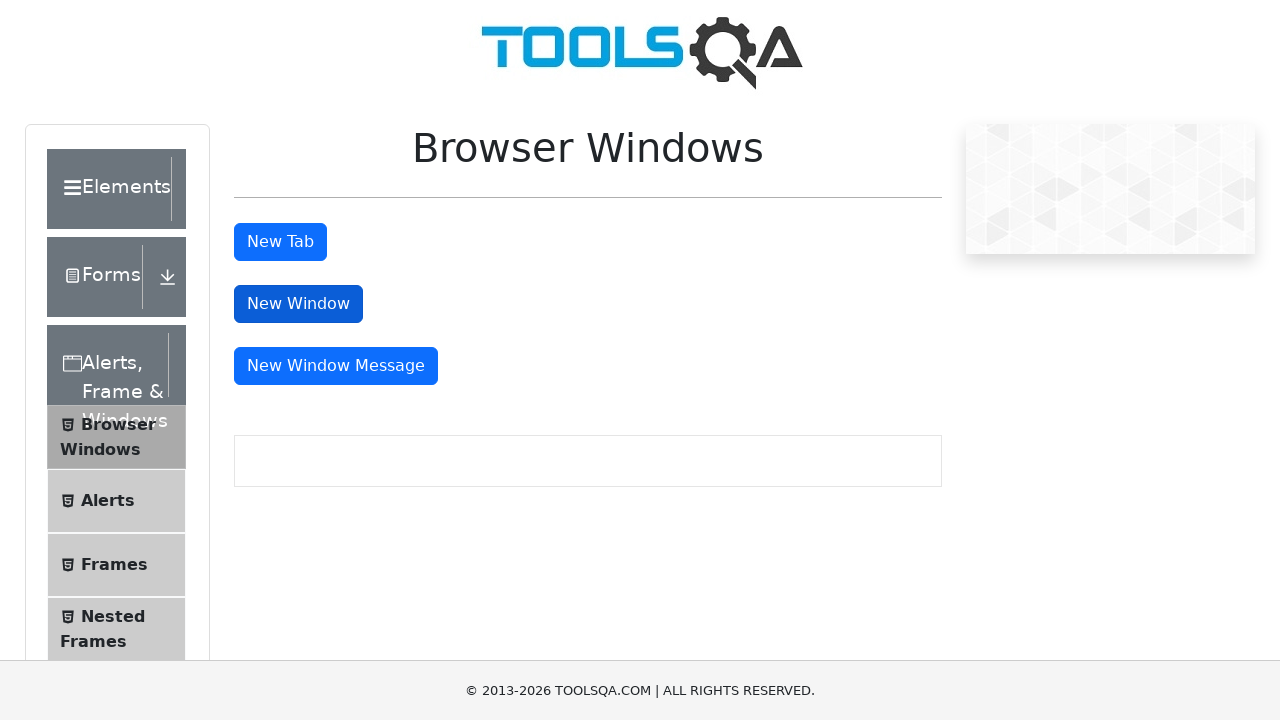